Tests clicking a JavaScript alert button using JavaScript executor, accepting the alert, and verifying the result

Starting URL: https://the-internet.herokuapp.com/javascript_alerts

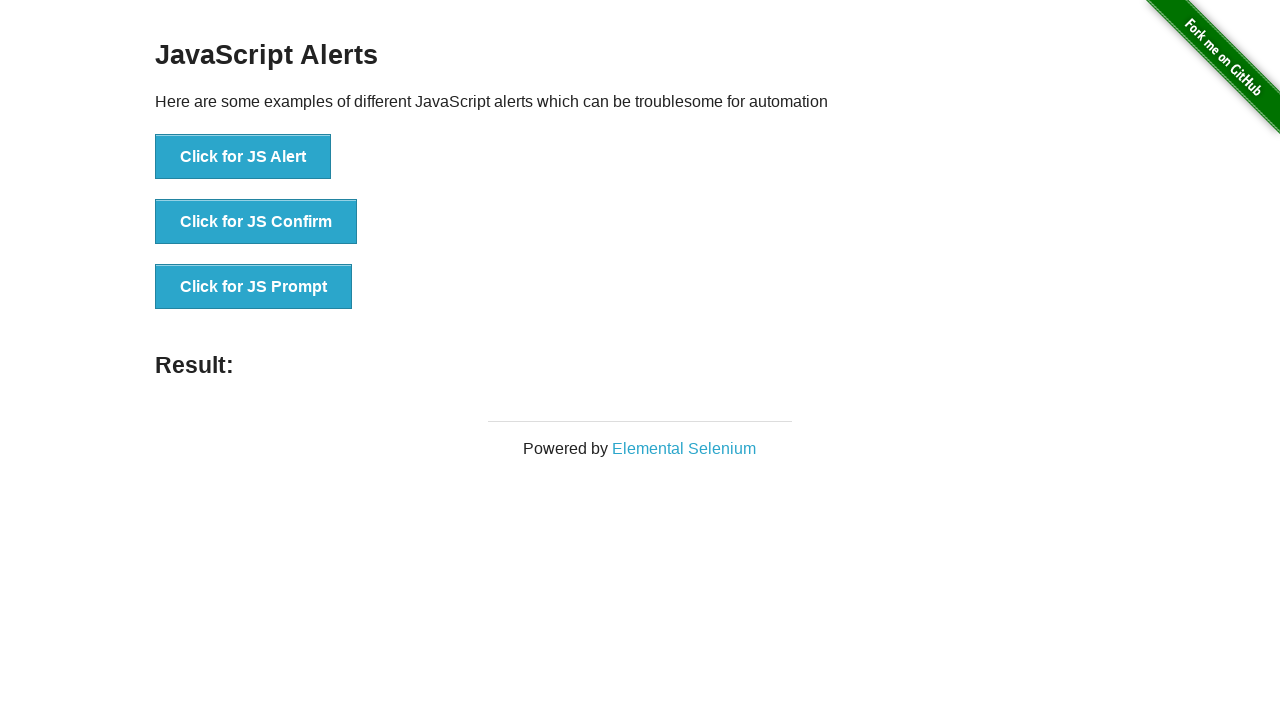

Clicked 'Click for JS Alert' button using JavaScript executor
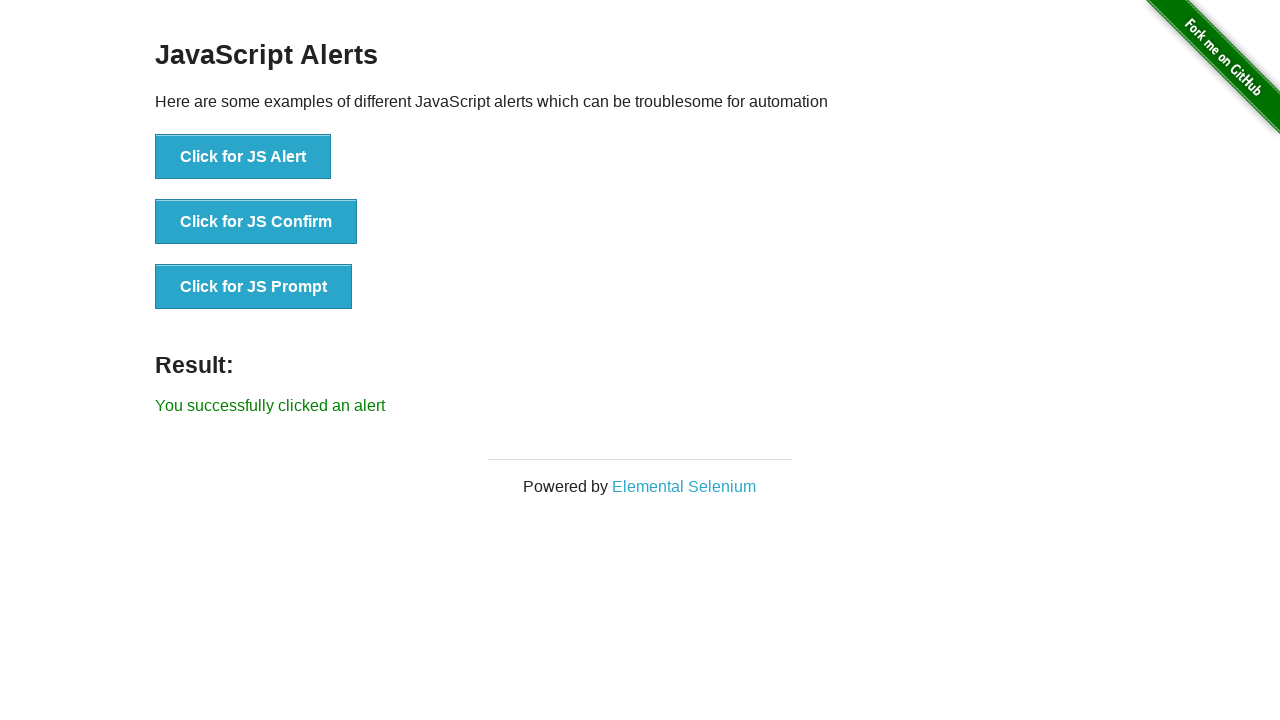

Set up dialog handler to accept JavaScript alert
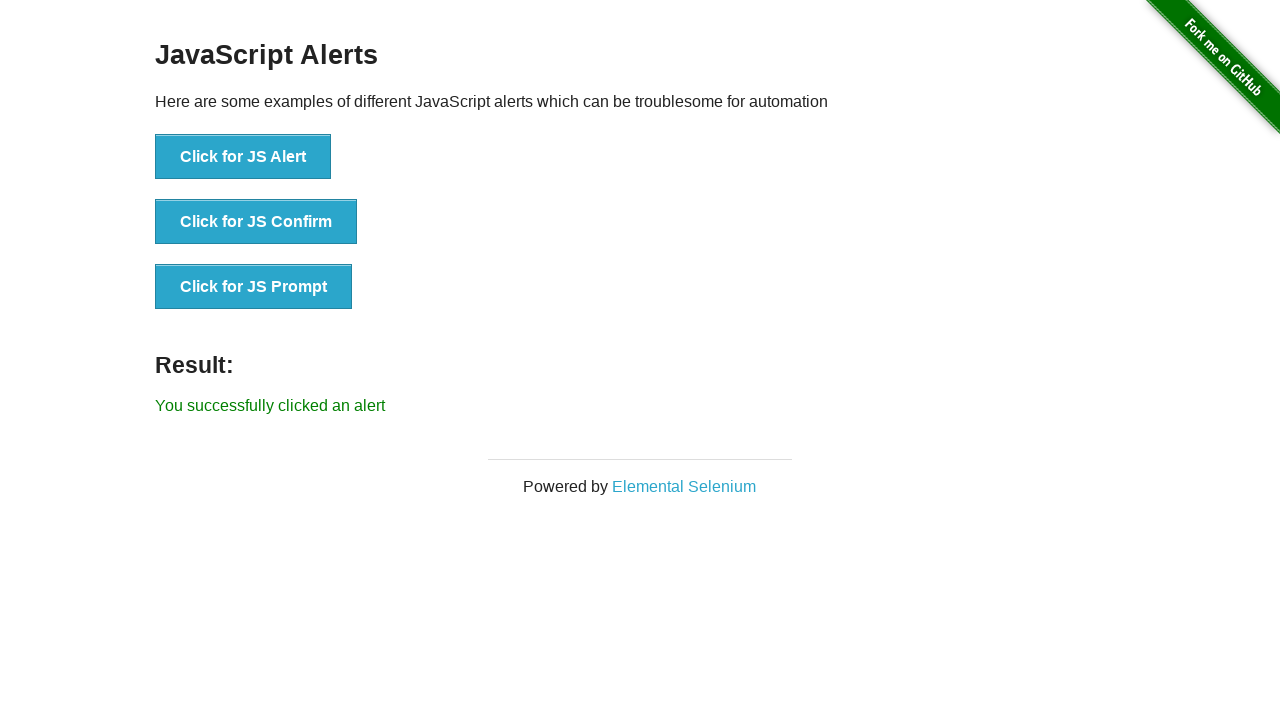

Verified result message appeared after accepting alert
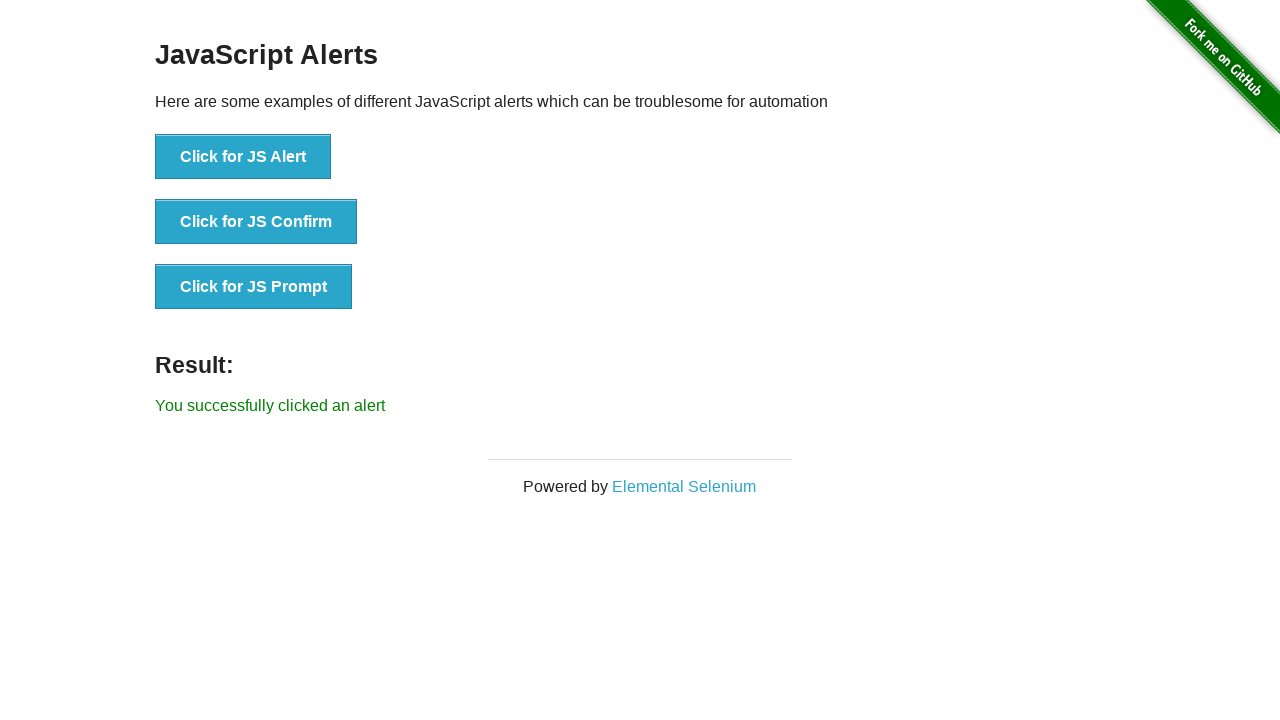

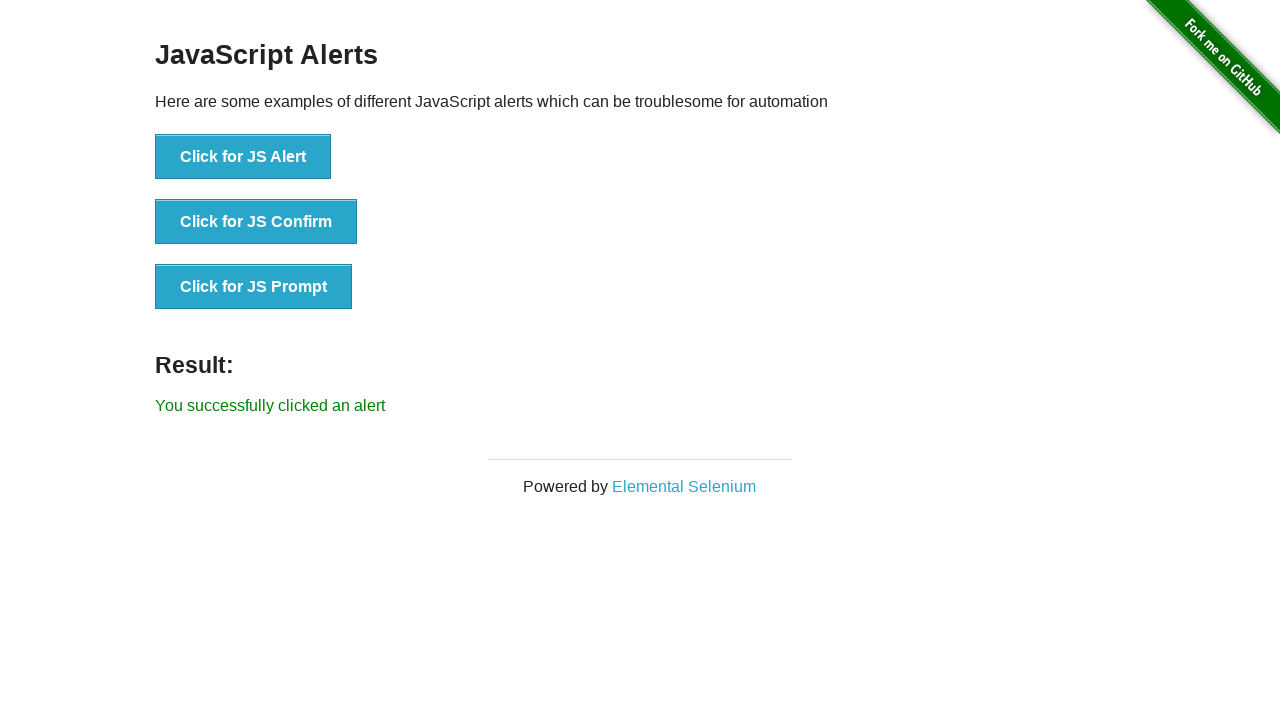